Tests text box form filling functionality by entering full name, email, and address fields on a practice page

Starting URL: https://www.tutorialspoint.com/selenium/practice/text-box.php

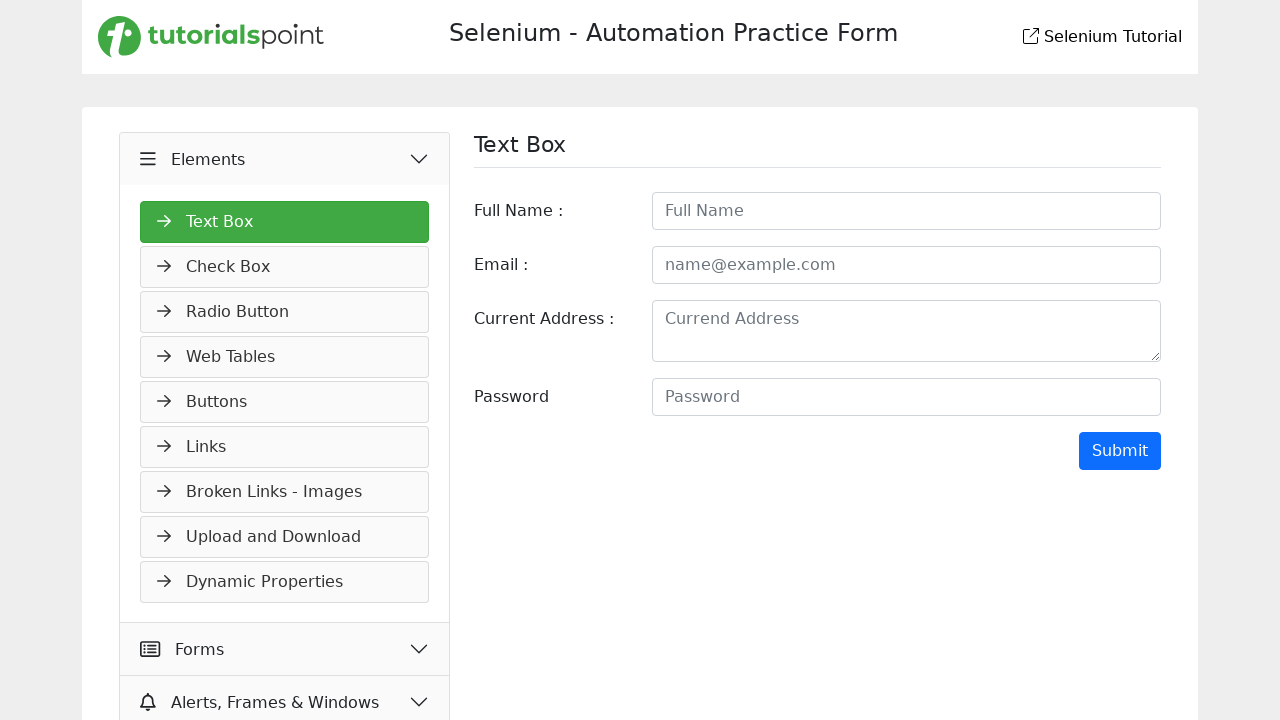

Filled full name field with 'Test Automation Chrome' on #fullname
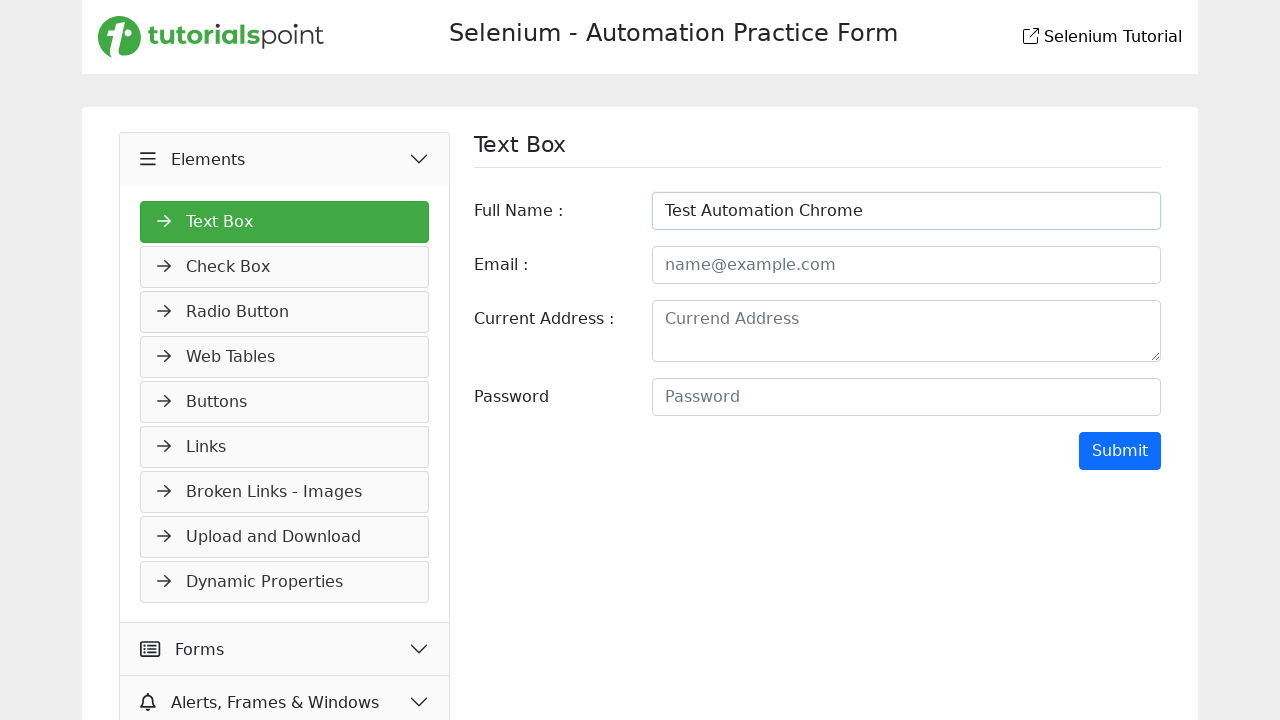

Filled email field with 'abcdchrome@abcd.com' on #email
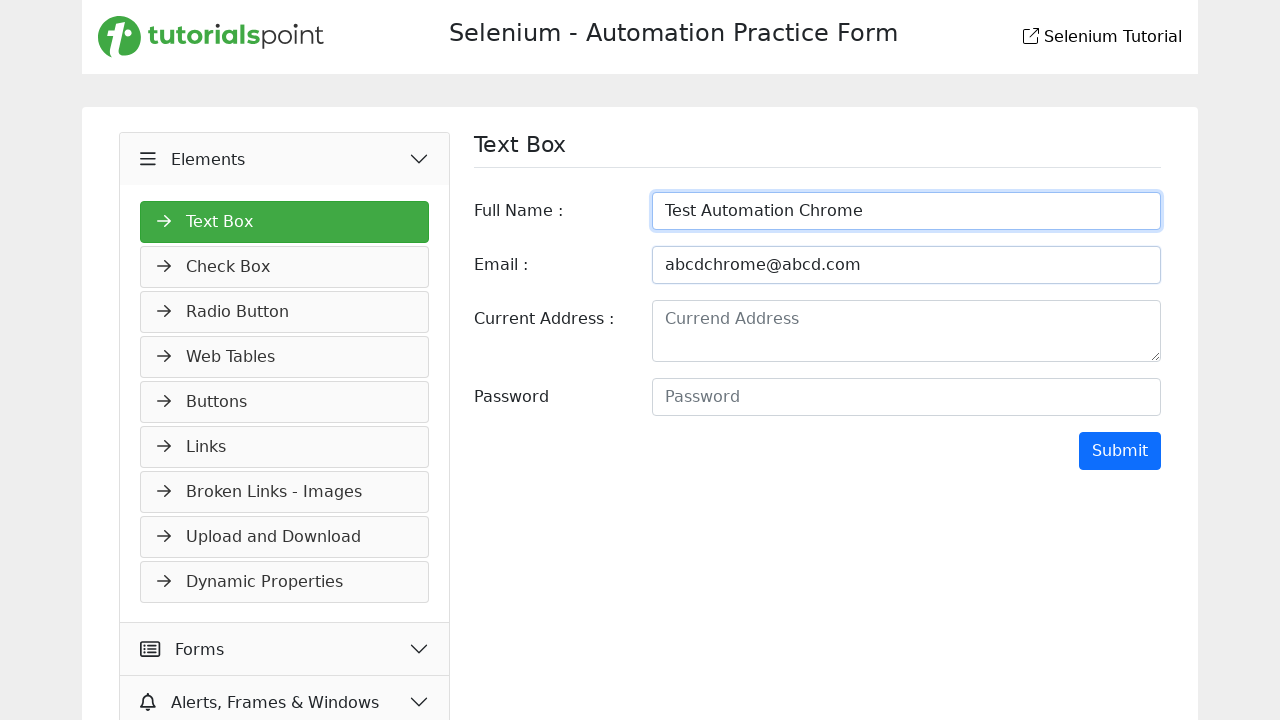

Filled address field with complete address text on #address
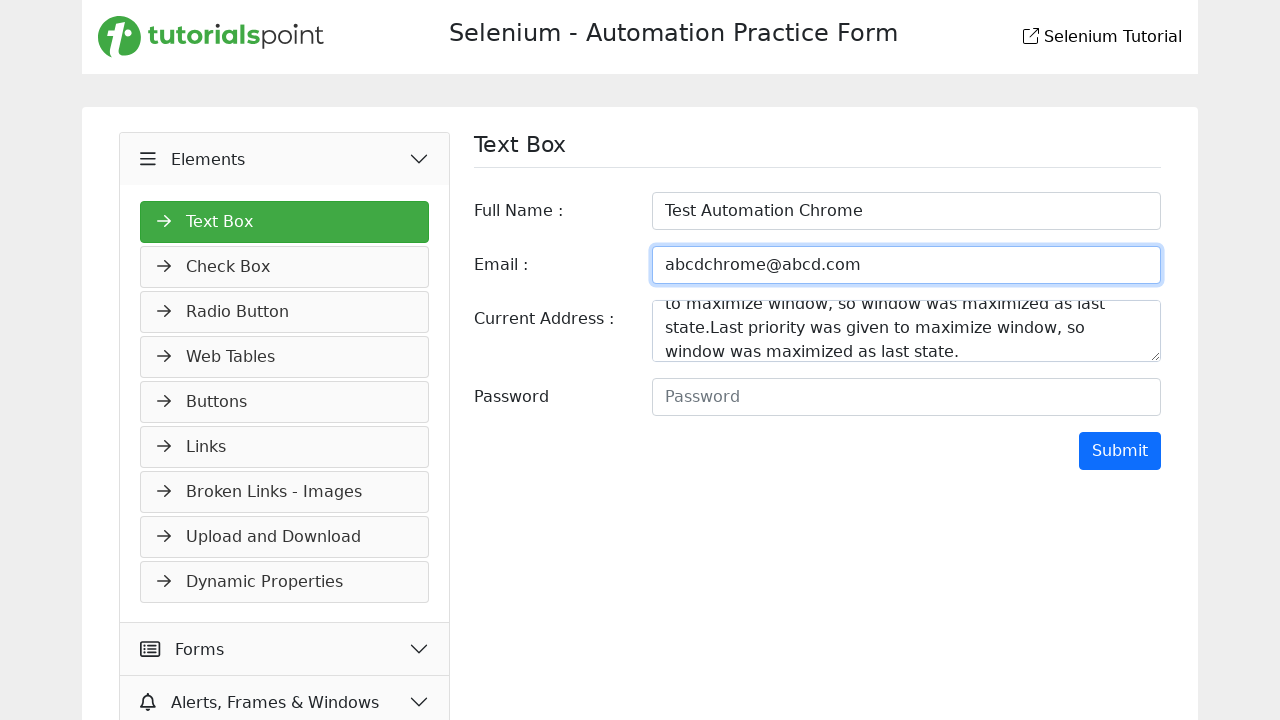

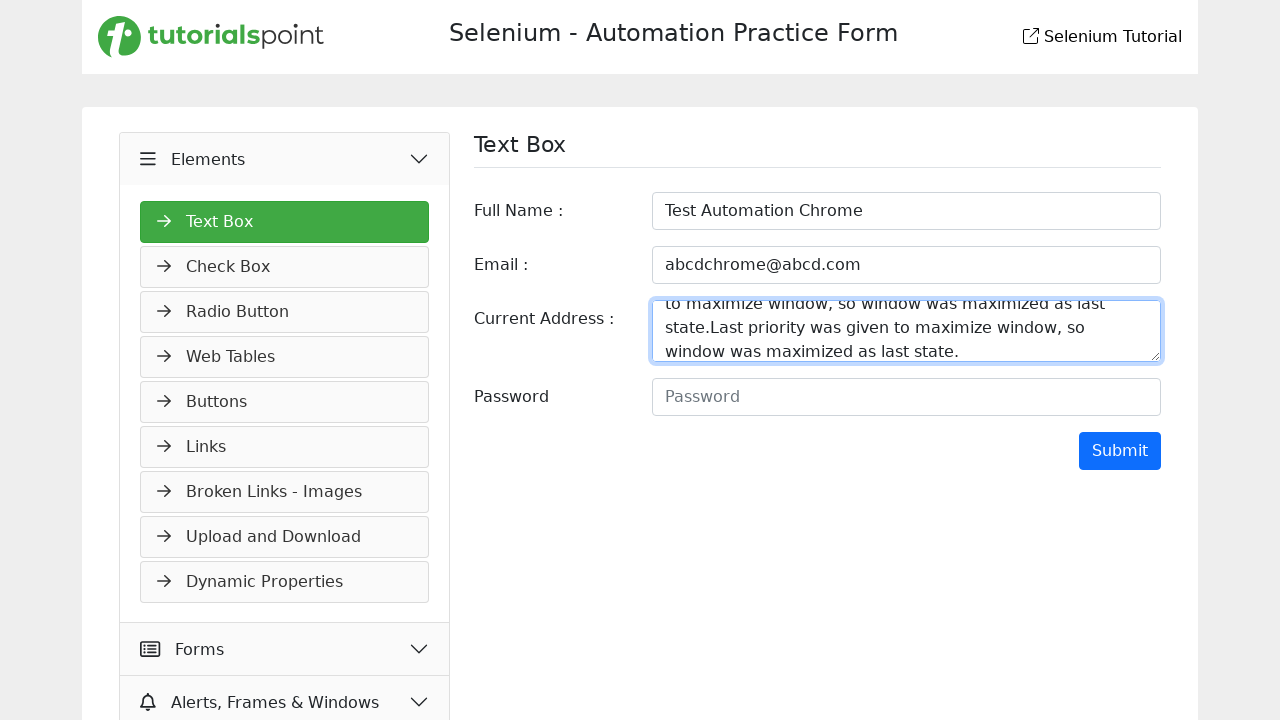